Tests completing a purchase and clicking the OK button on the confirmation dialog after successful purchase

Starting URL: https://www.demoblaze.com/index.html

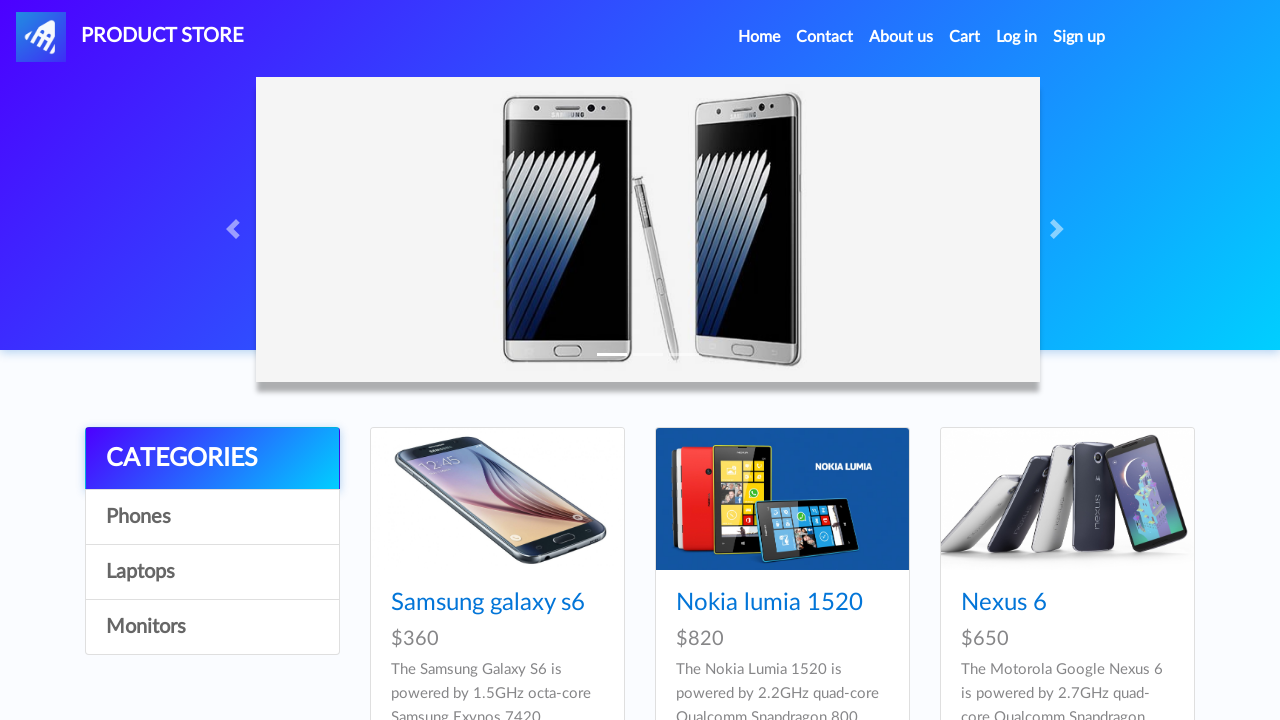

Clicked on the fifth product at (752, 361) on xpath=//*[@id="tbodyid"]/div[5]/div/div/h4/a
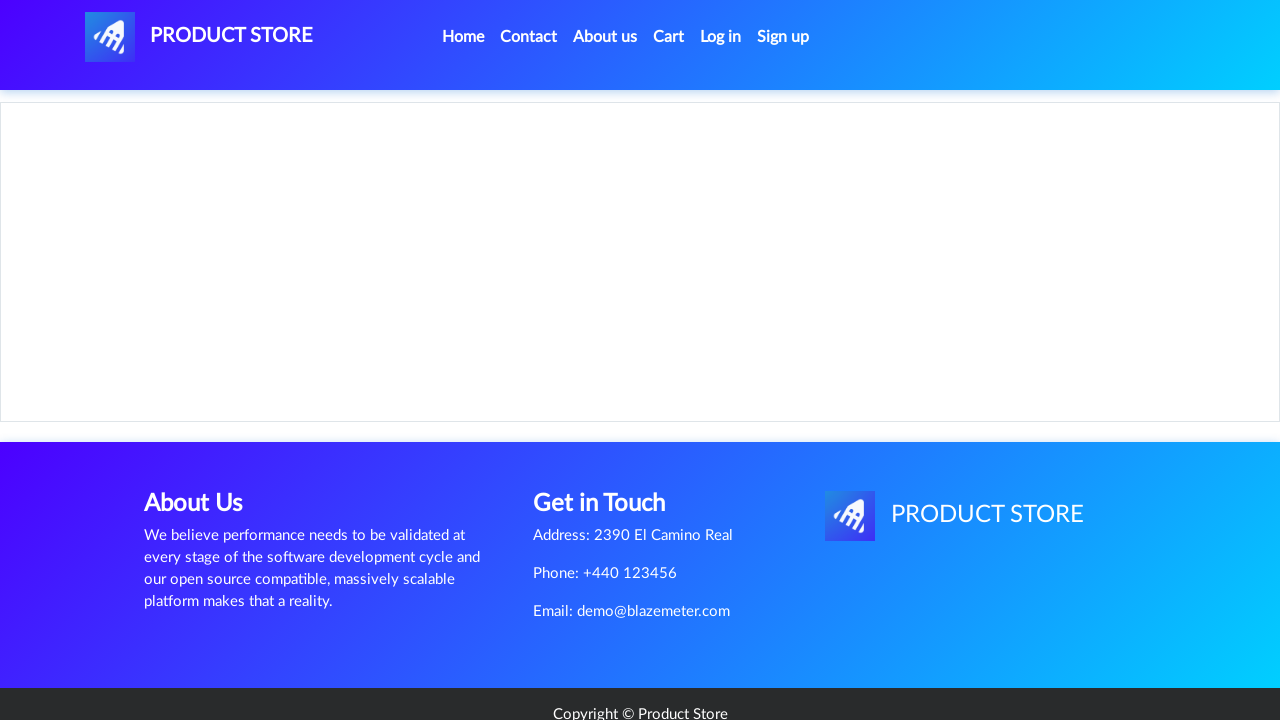

Product page loaded and Add to Cart button is visible
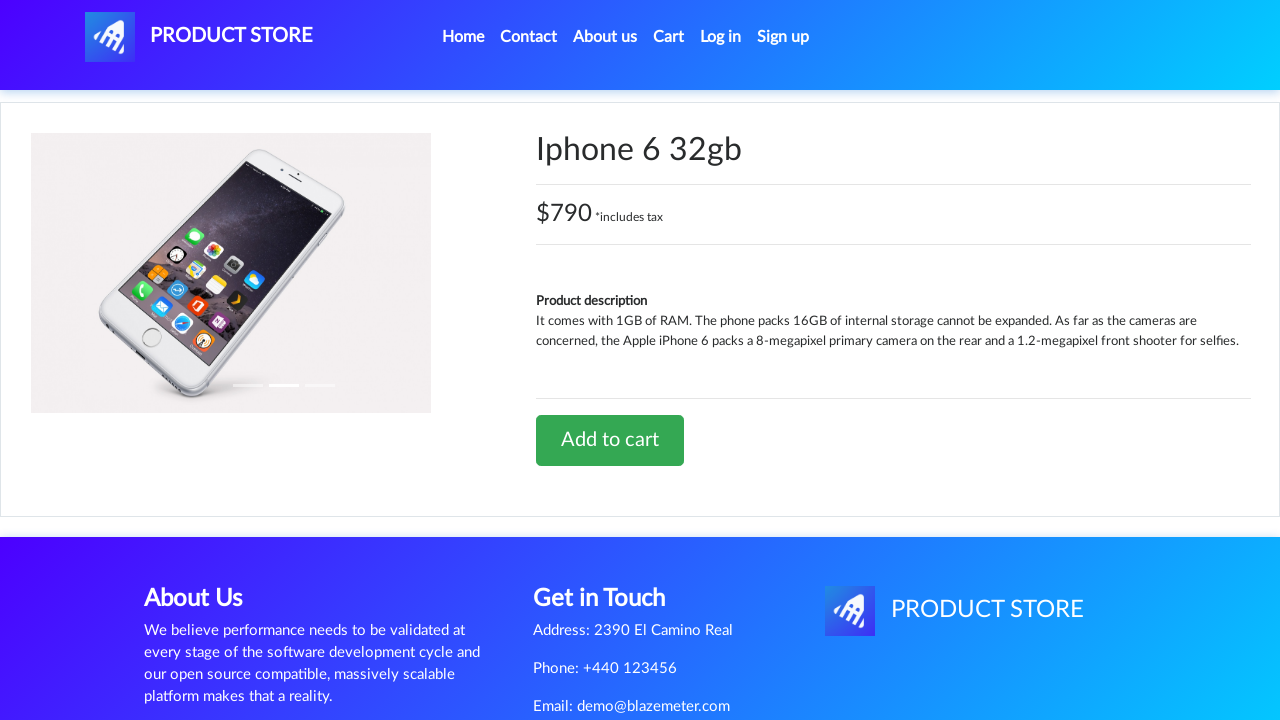

Clicked Add to Cart button at (610, 440) on xpath=//*[@id="tbodyid"]/div[2]/div/a
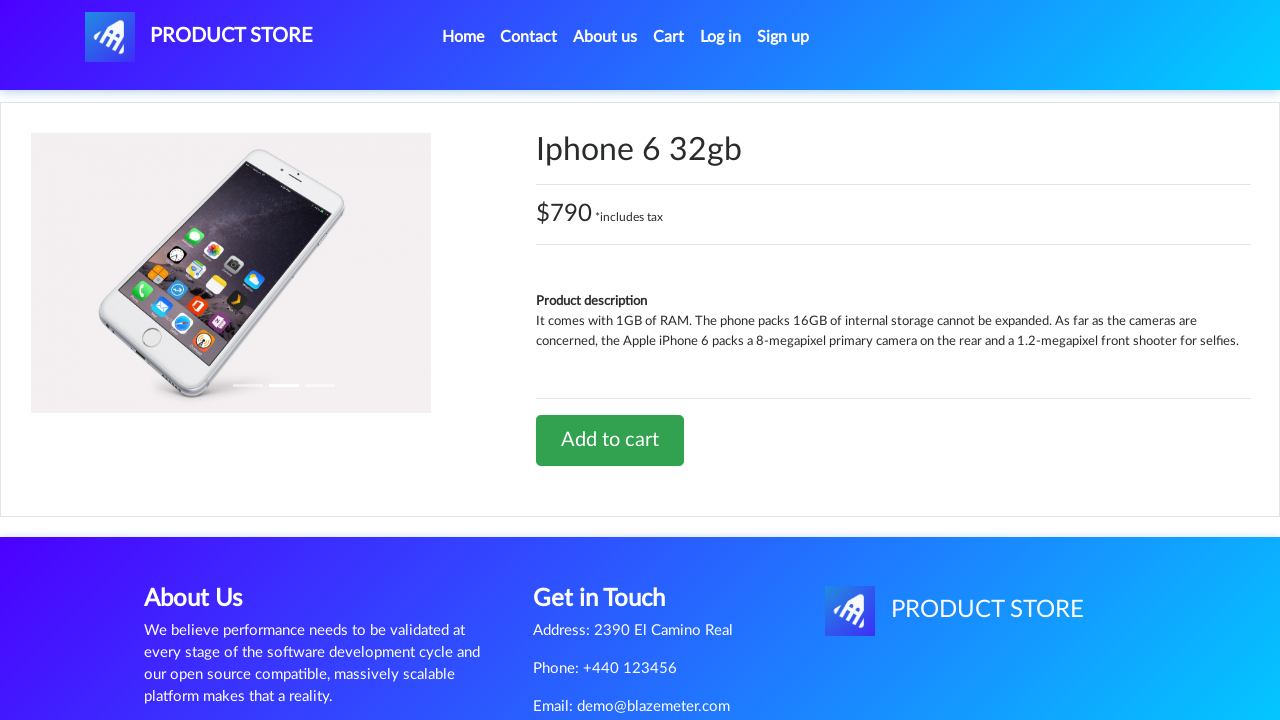

Set up dialog handler to accept alerts
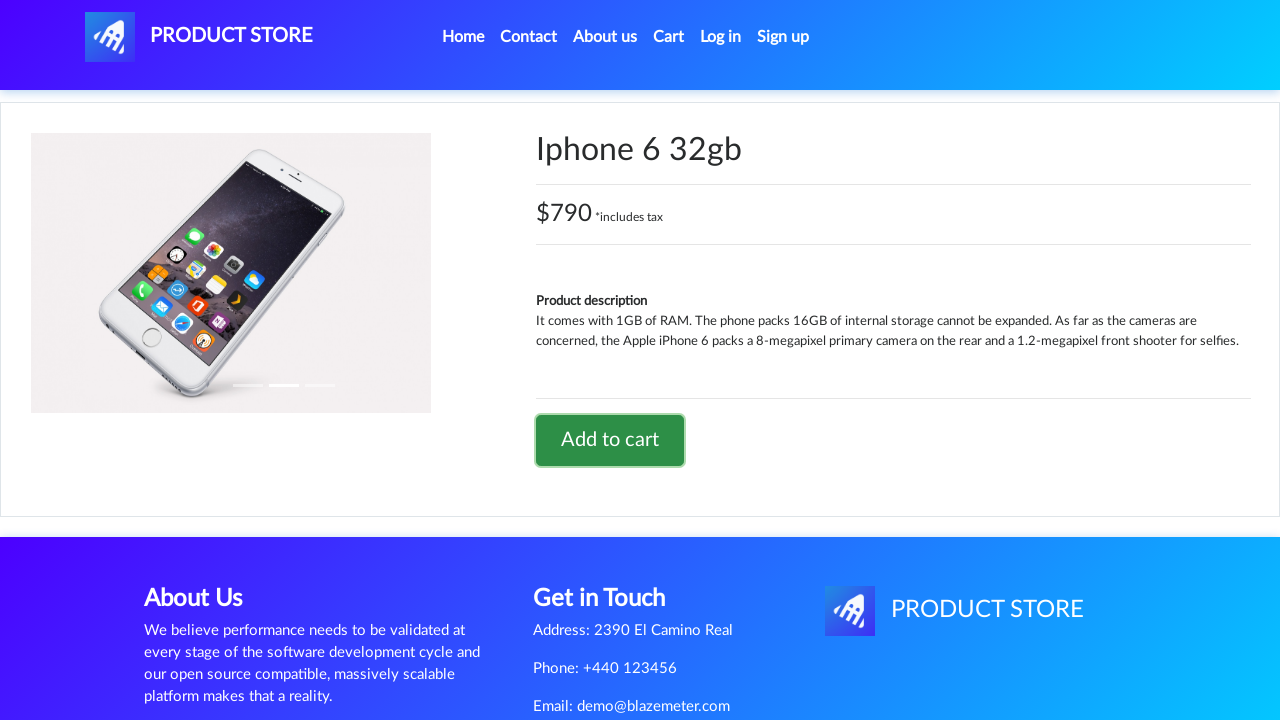

Waited 1 second for alert to be processed
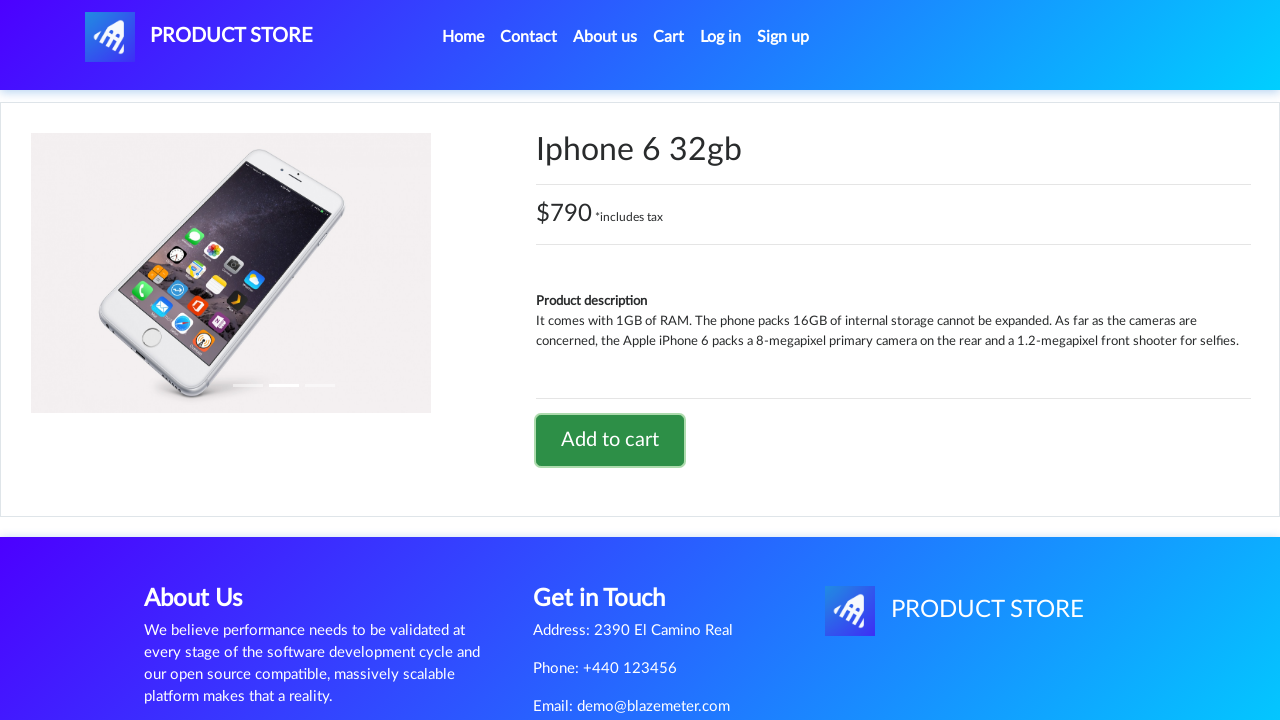

Clicked on cart link to navigate to shopping cart at (669, 37) on xpath=//*[@id="cartur"]
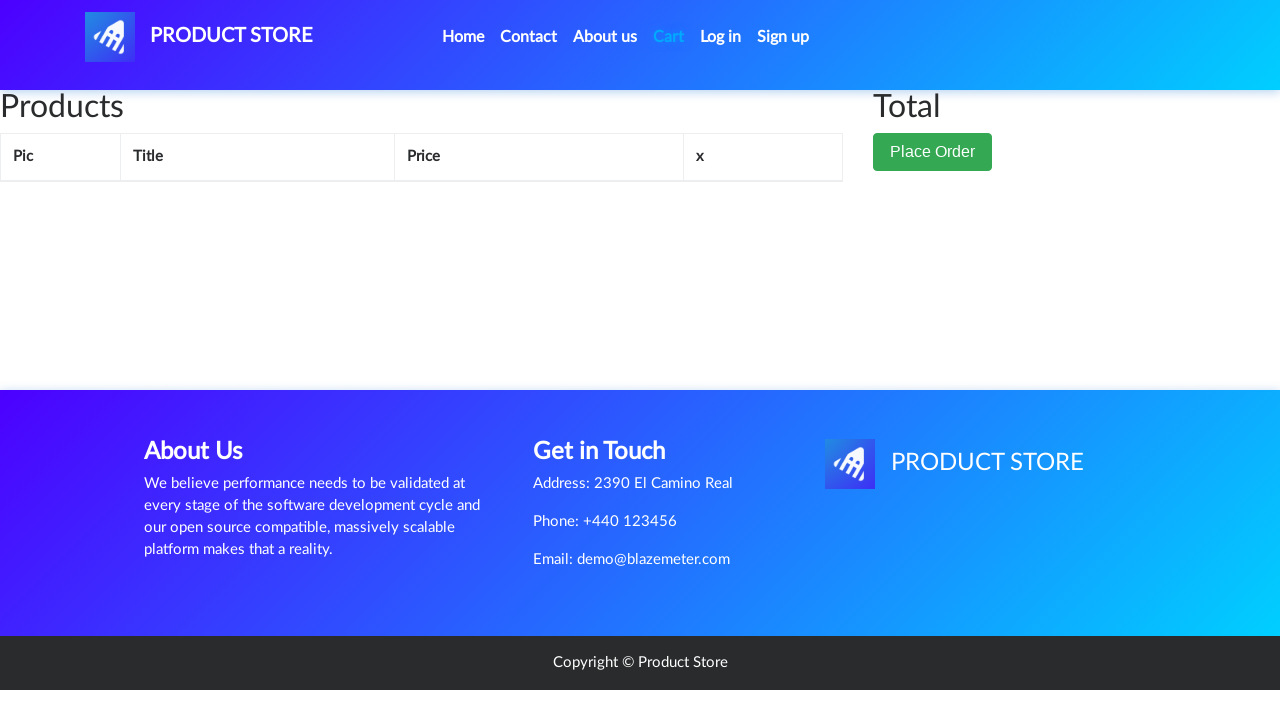

Cart page loaded and Place Order button is visible
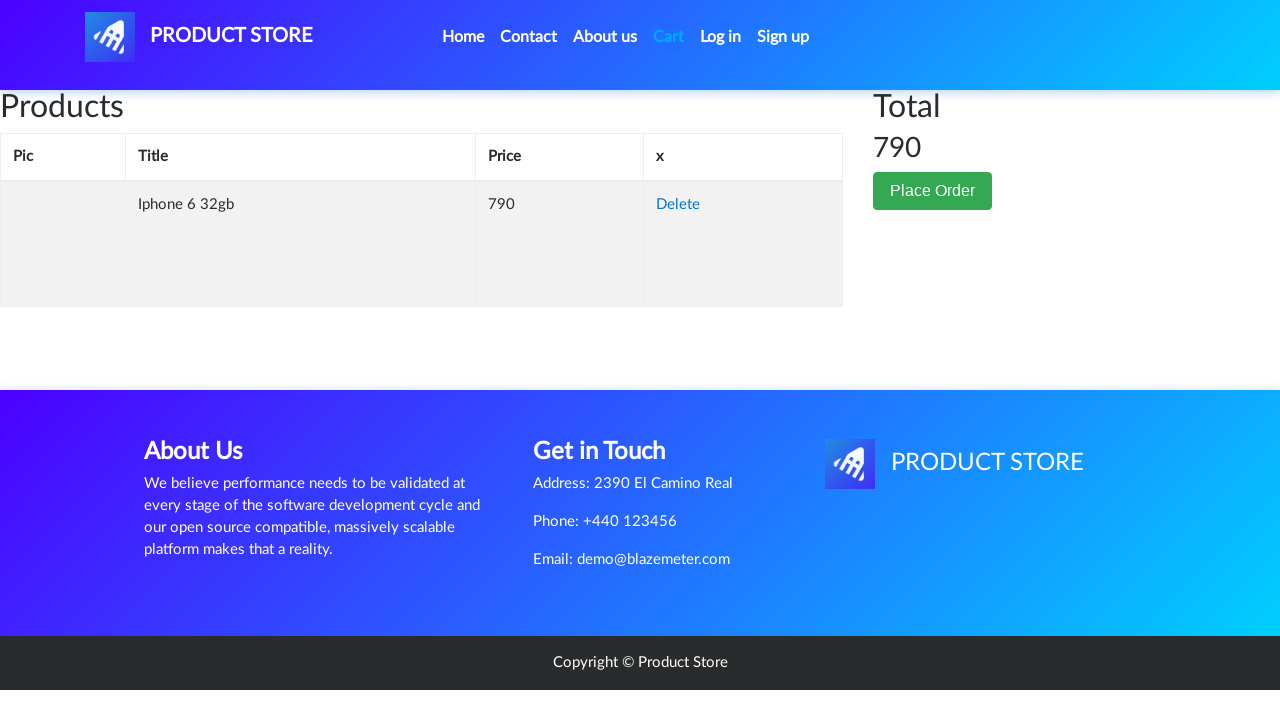

Clicked Place Order button at (933, 191) on xpath=//*[@id="page-wrapper"]/div/div[2]/button
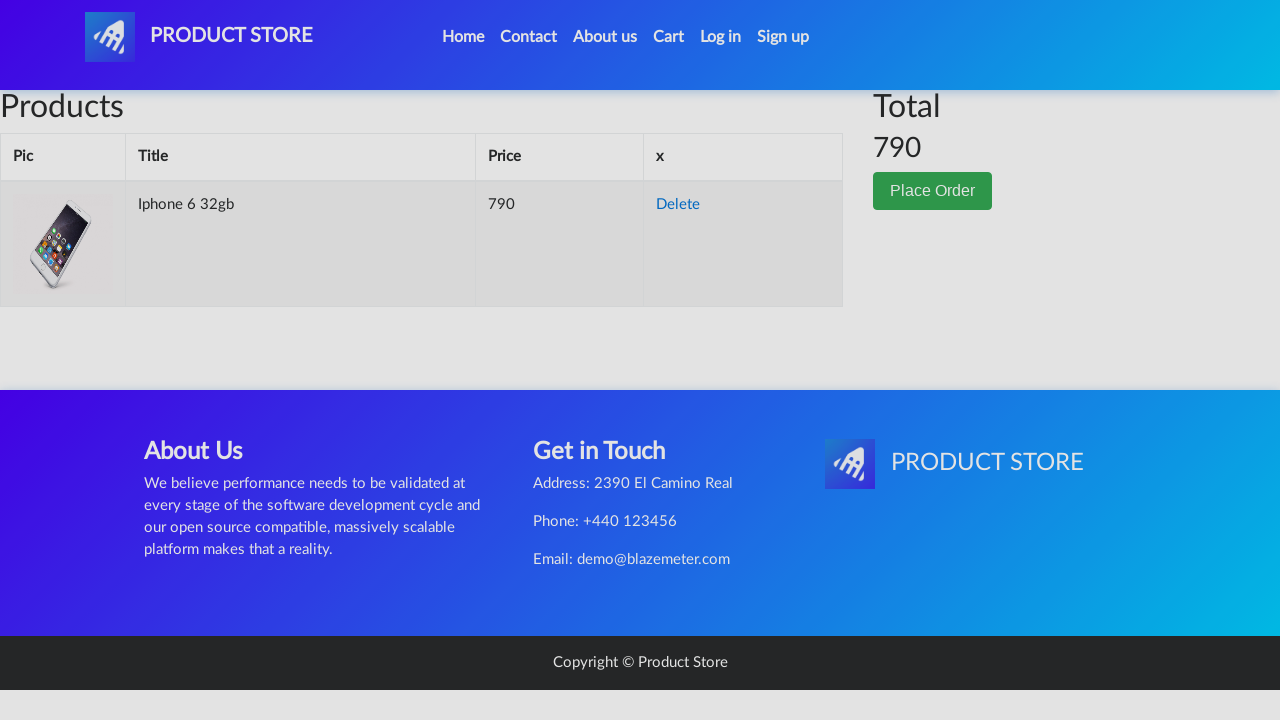

Order modal loaded with form fields visible
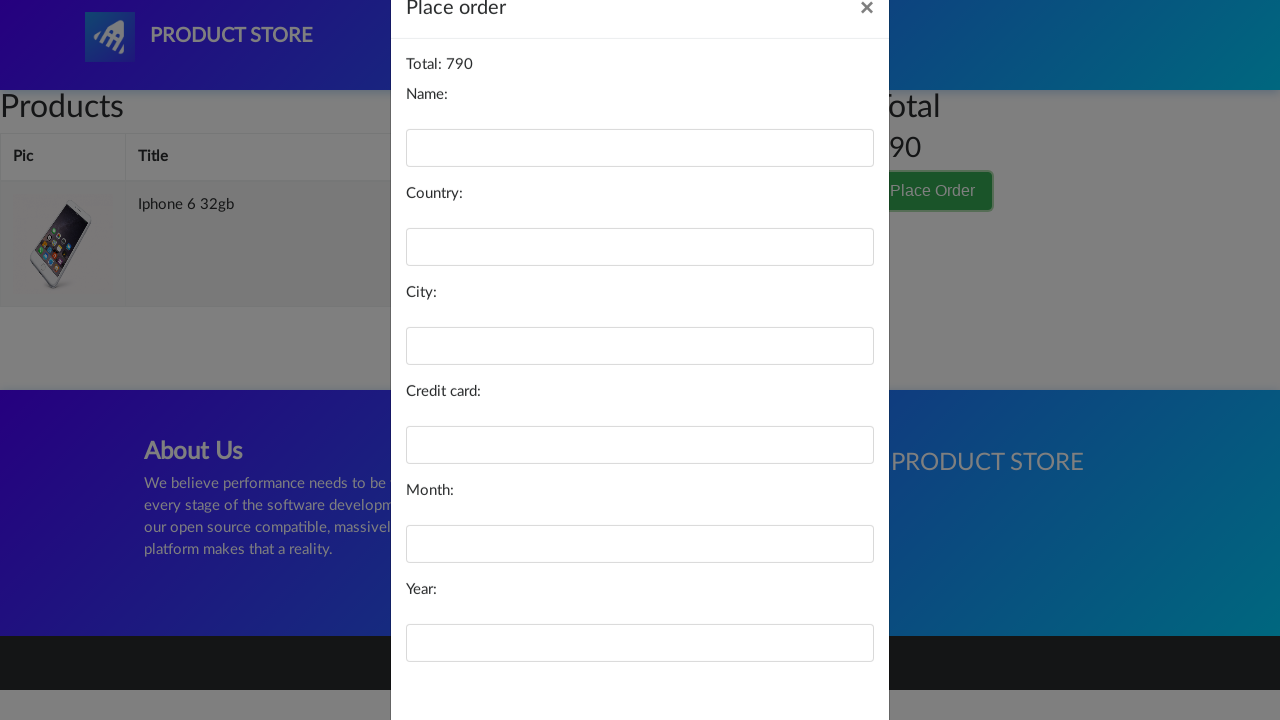

Filled name field with 'nir_peled' on #name
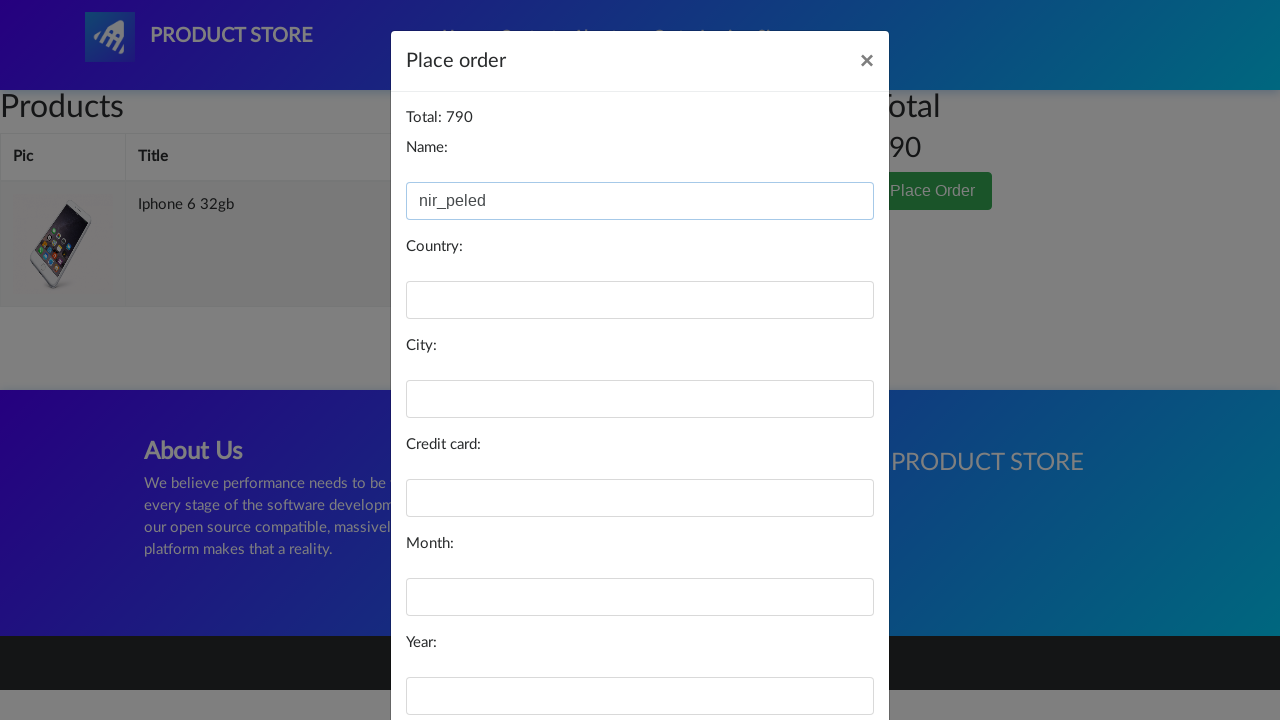

Filled country field with 'israel' on #country
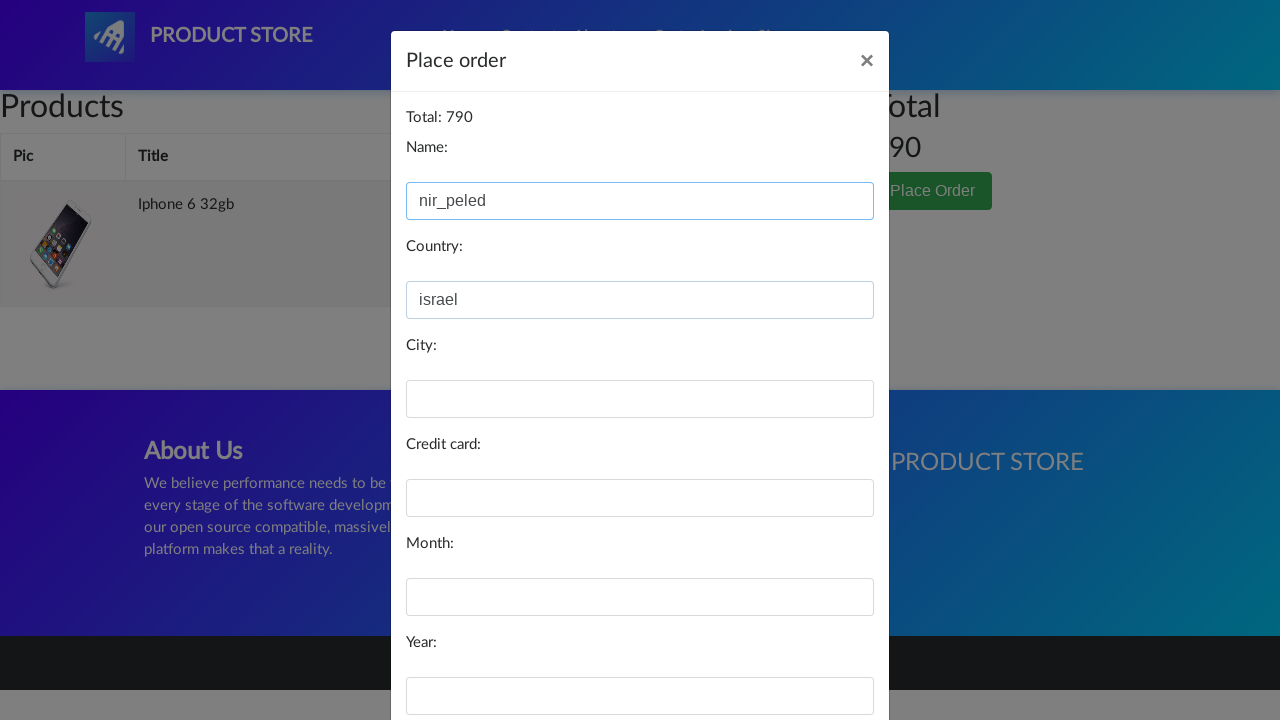

Filled city field with 'shoam' on #city
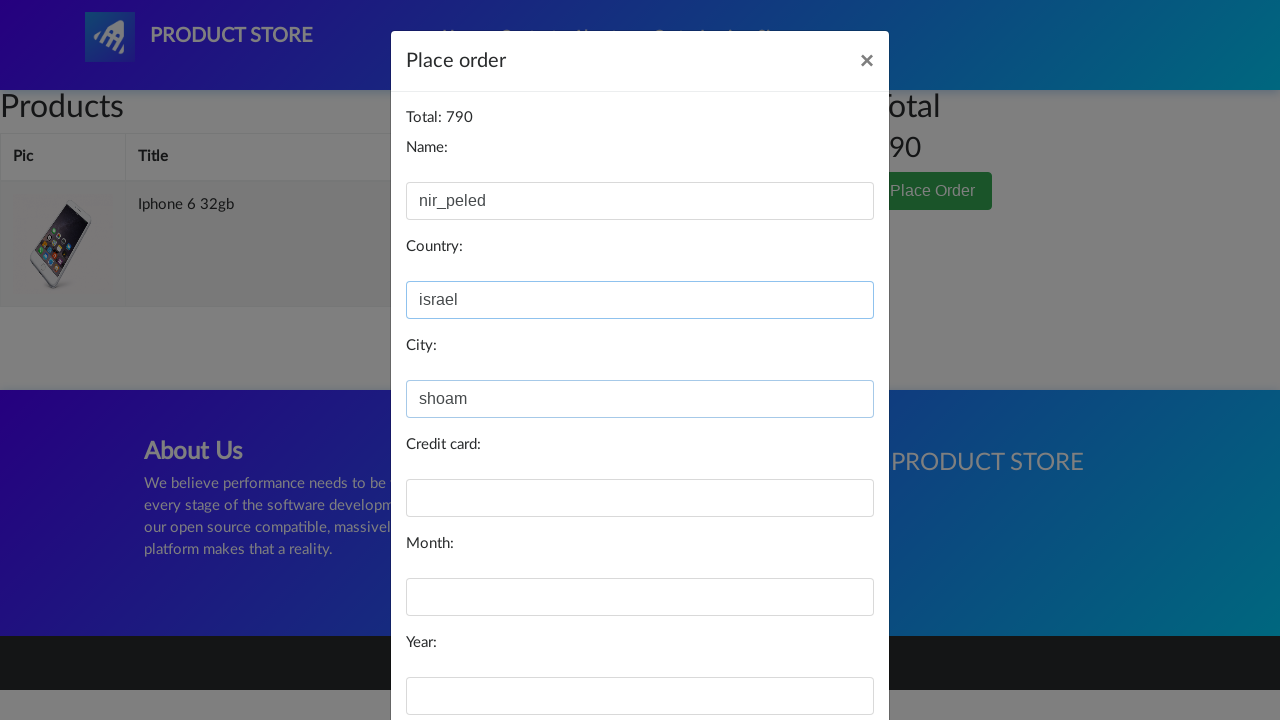

Filled card number field with '51159876543654' on #card
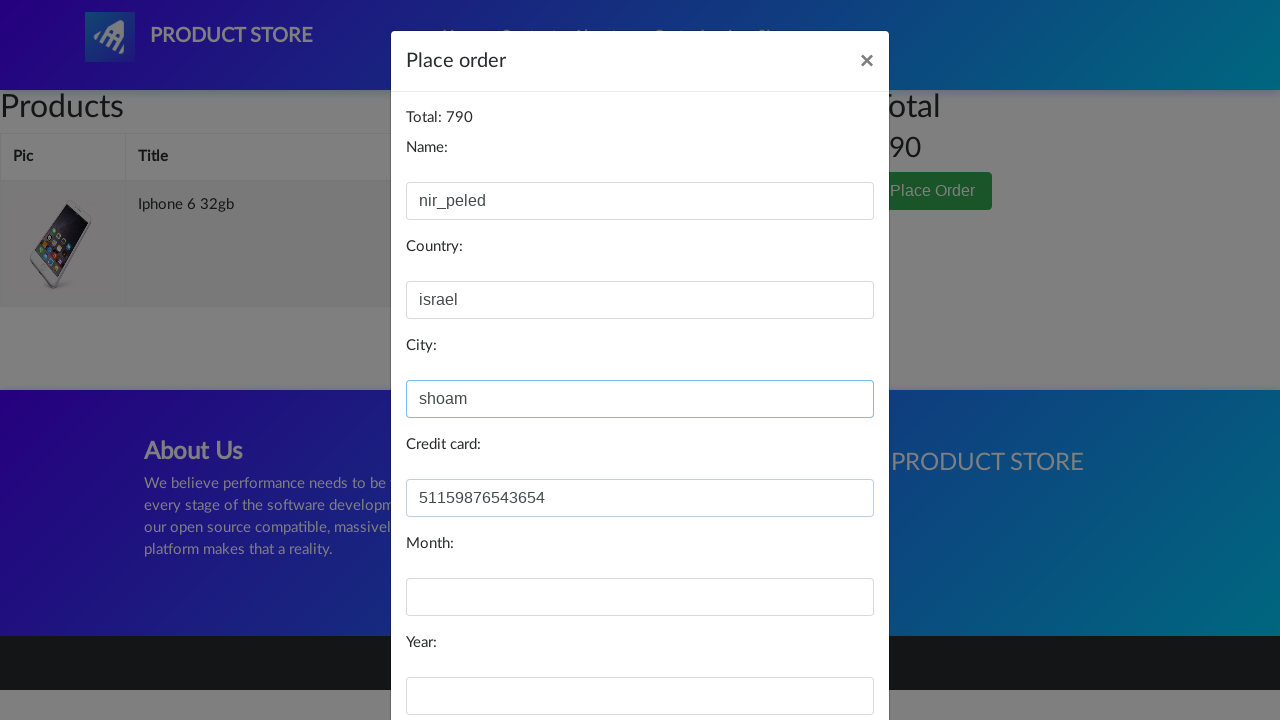

Filled month field with '14.6' on #month
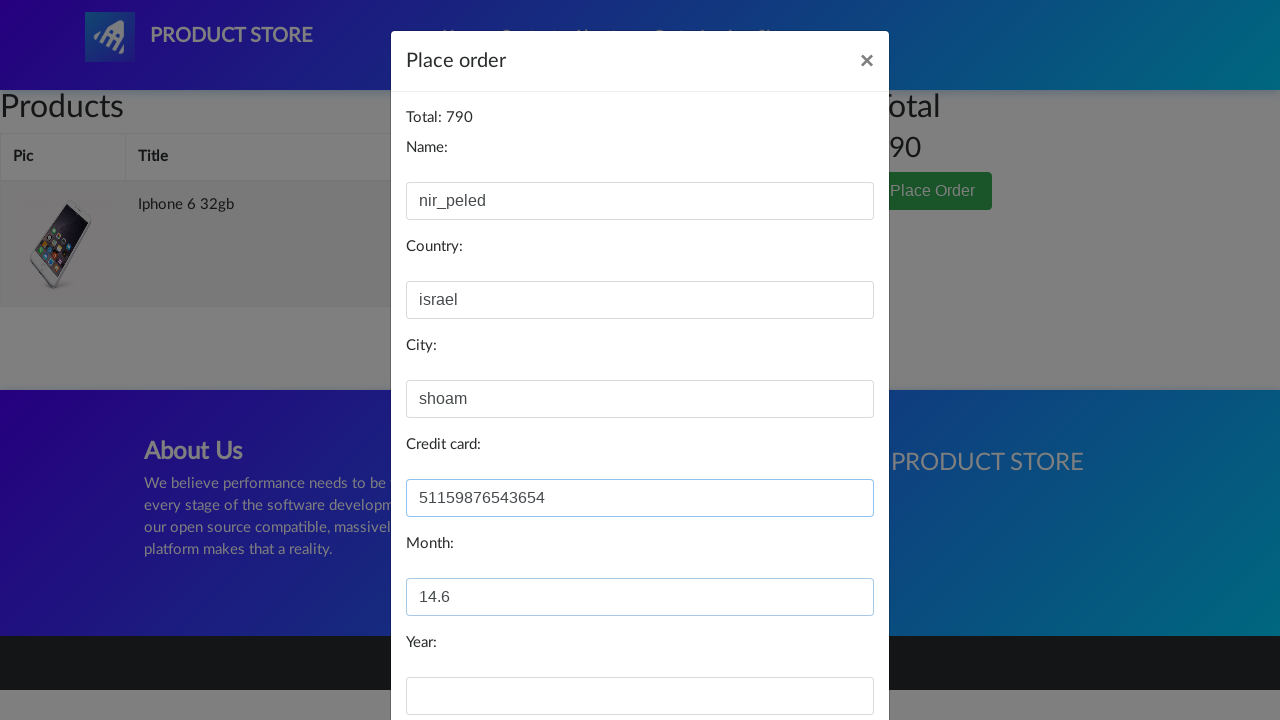

Filled year field with '2001' on #year
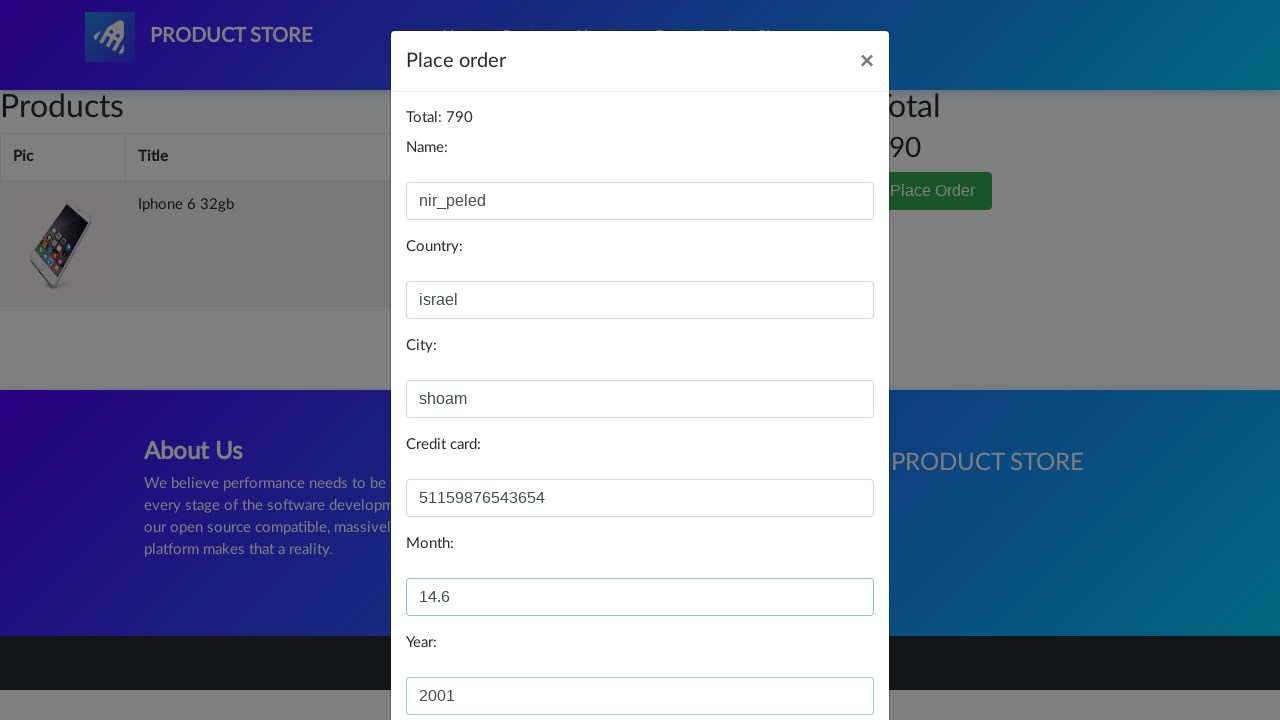

Clicked Purchase button to complete the order at (823, 655) on xpath=//*[@id="orderModal"]/div/div/div[3]/button[2]
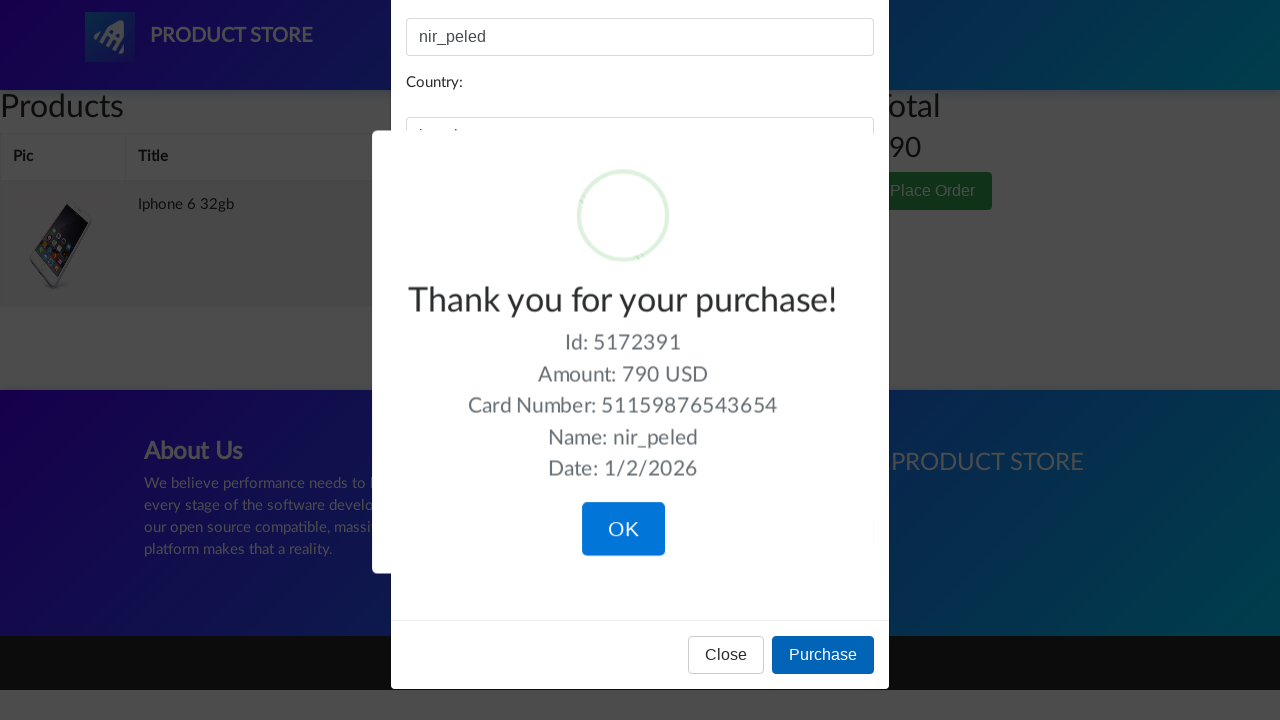

Order confirmation dialog appeared with OK button visible
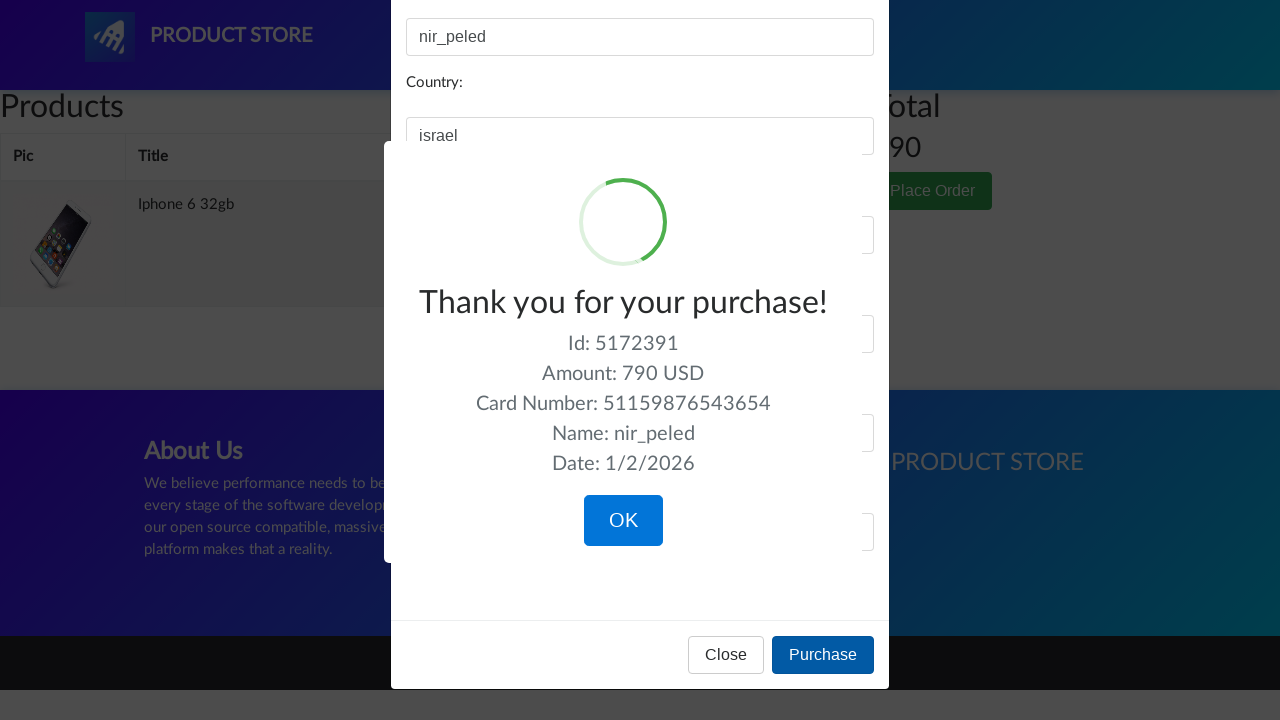

Clicked OK button on the purchase confirmation dialog at (623, 521) on xpath=/html/body/div[10]/div[7]/div/button
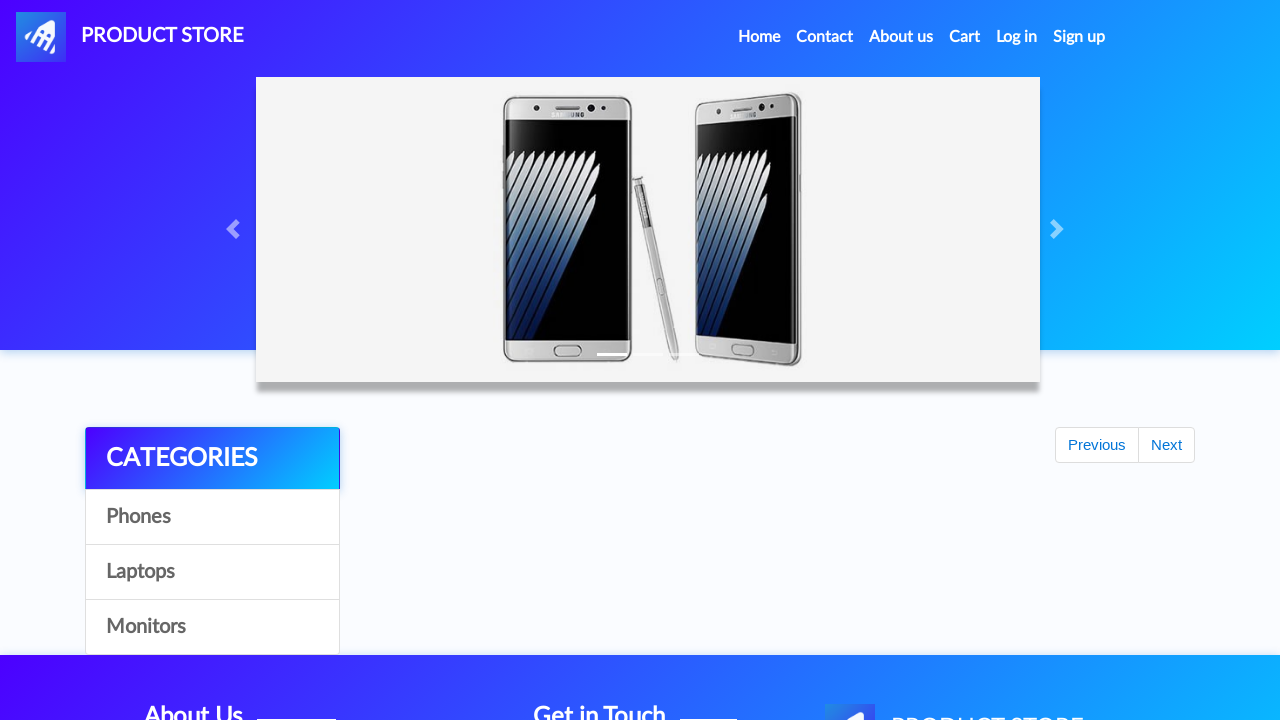

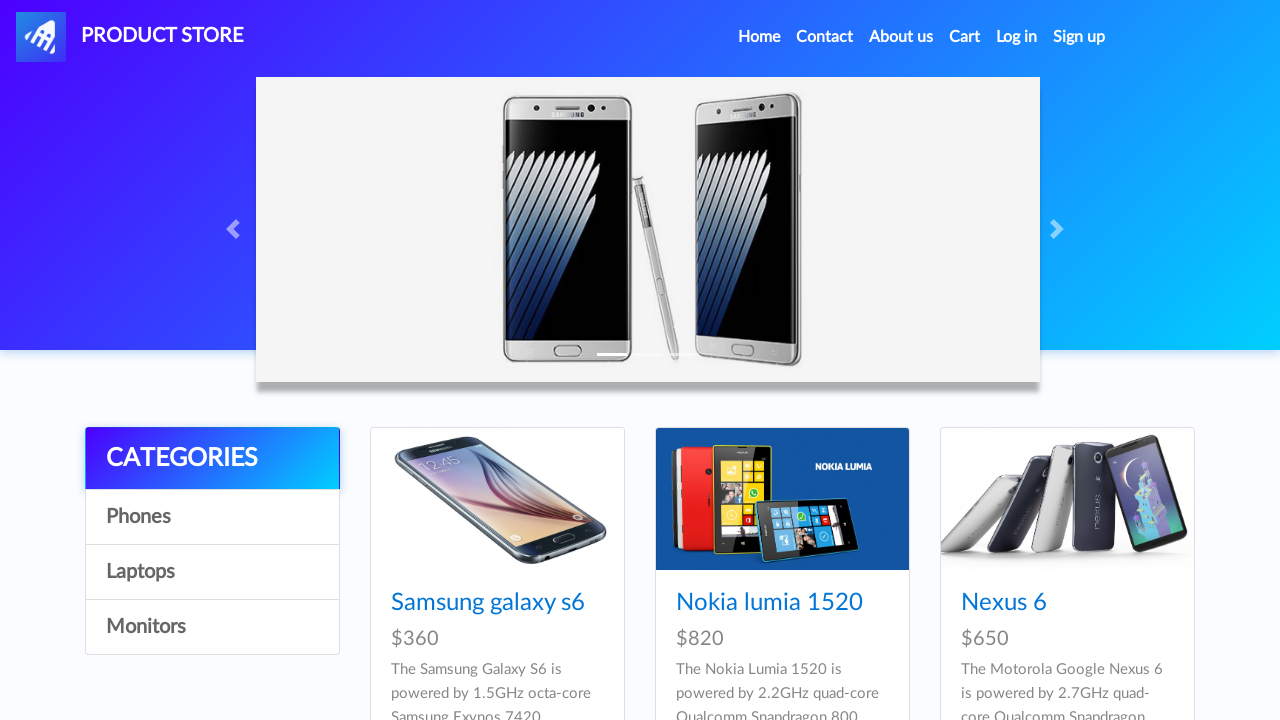